Tests window handling by navigating to a test blog page, clicking on an element with ID "selenium143", and then clicking a link to open a popup window.

Starting URL: https://omayo.blogspot.com/

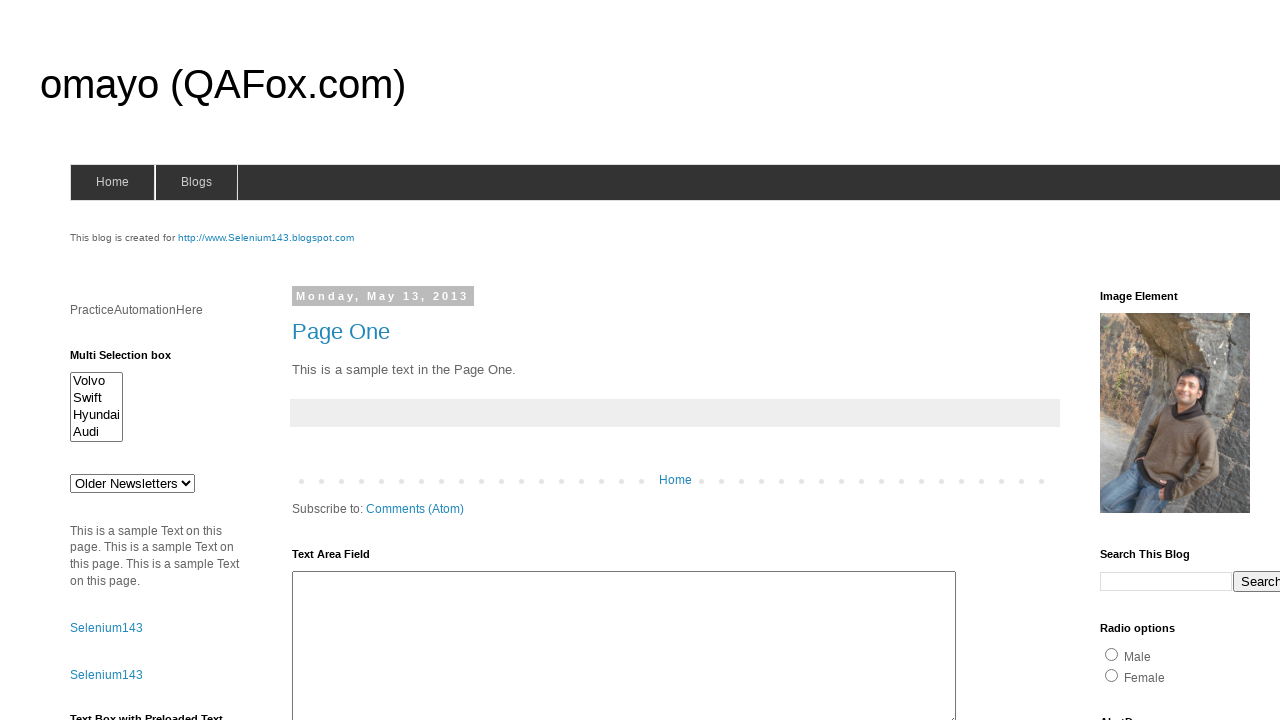

Navigated to https://omayo.blogspot.com/
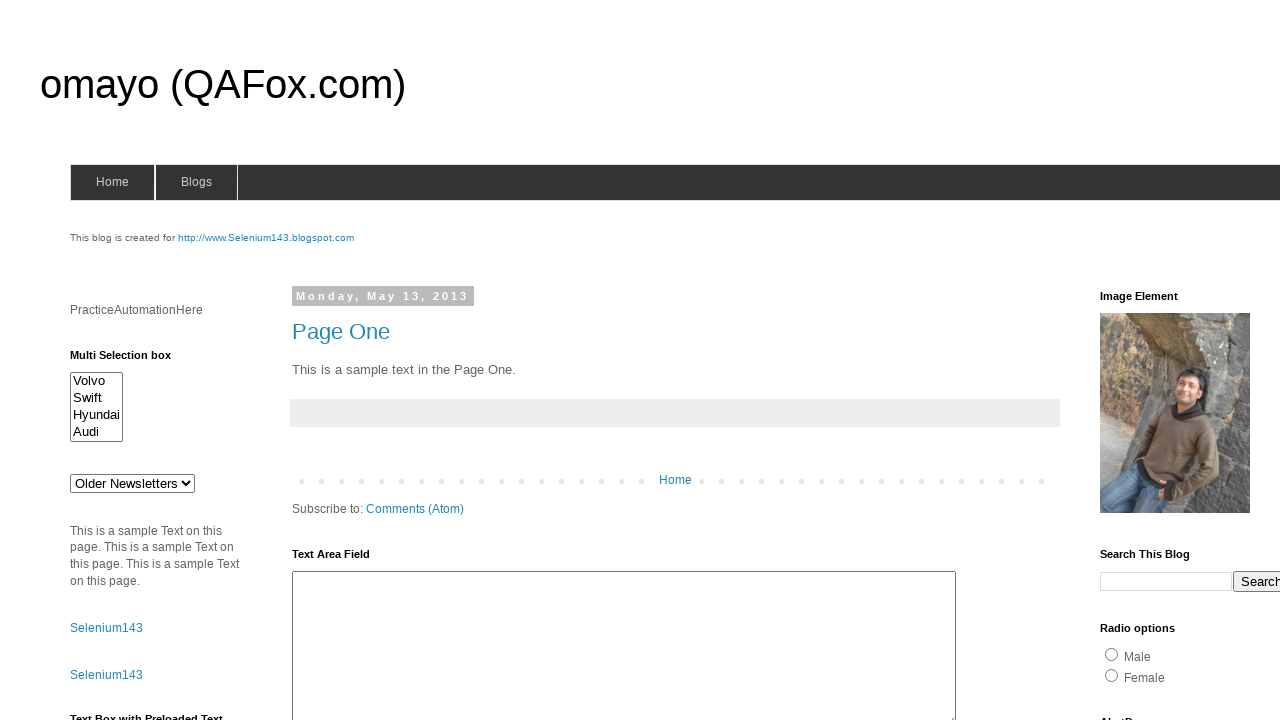

Clicked element with ID 'selenium143' at (266, 238) on #selenium143
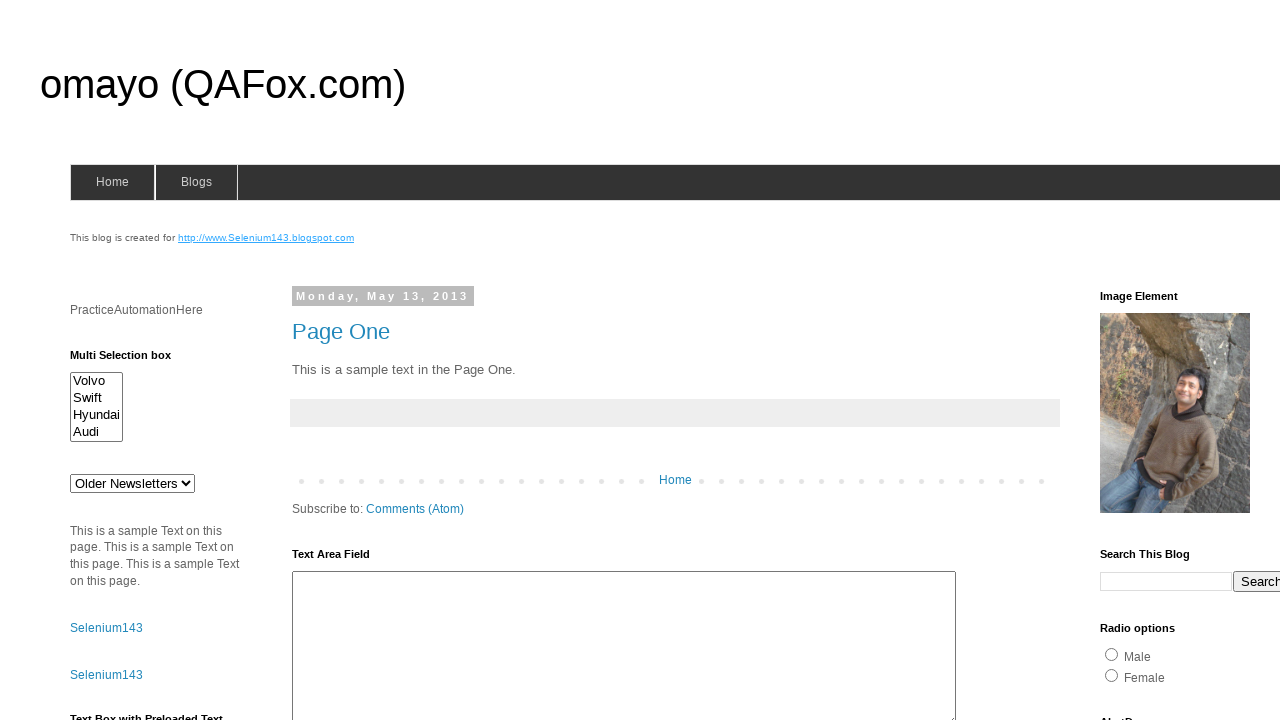

Clicked link to open a popup window at (132, 360) on text=Open a popup window
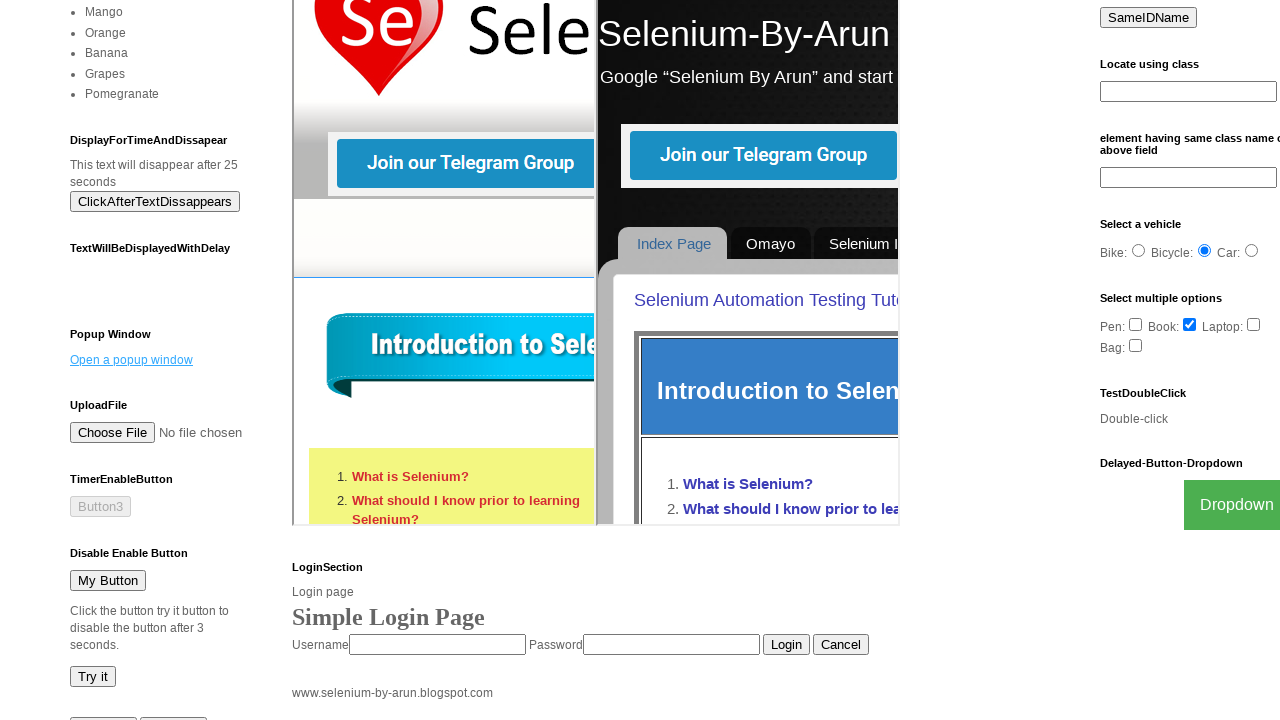

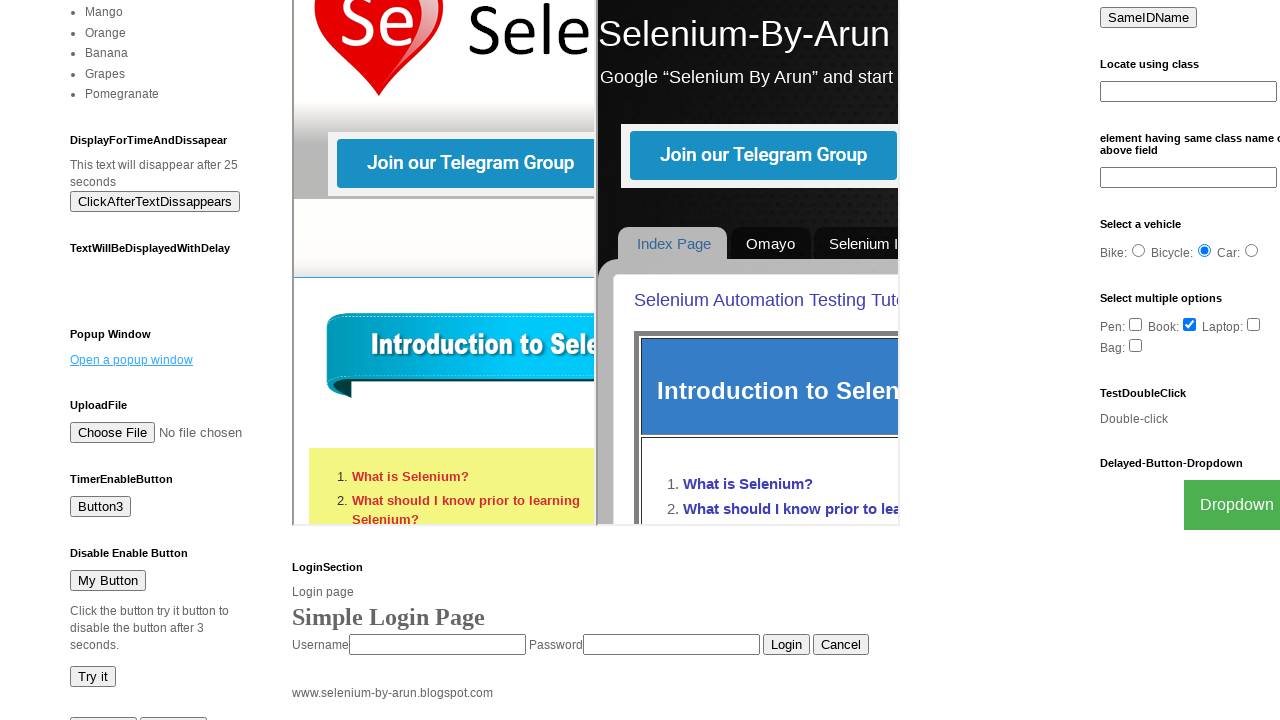